Tests checkbox selection and passenger count selection on a travel booking form, verifying checkbox state changes and incrementing adult passenger count to 5

Starting URL: https://rahulshettyacademy.com/dropdownsPractise/#

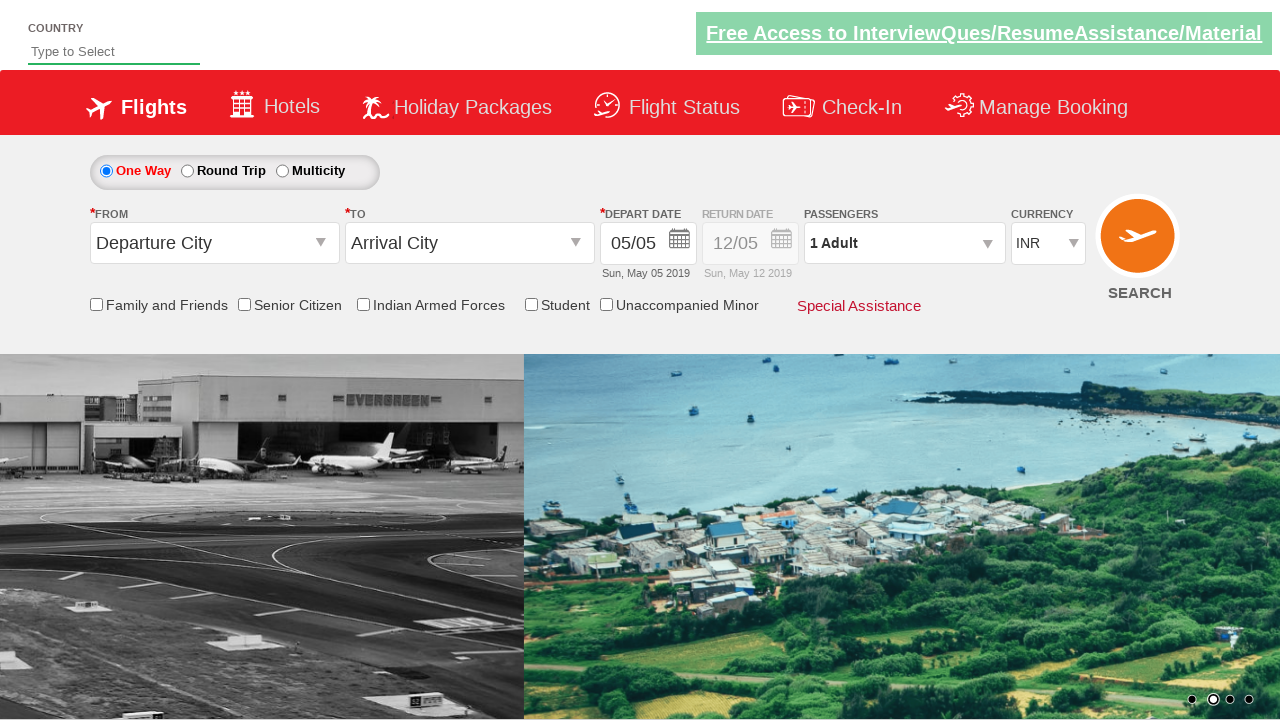

Verified checkbox is initially unchecked
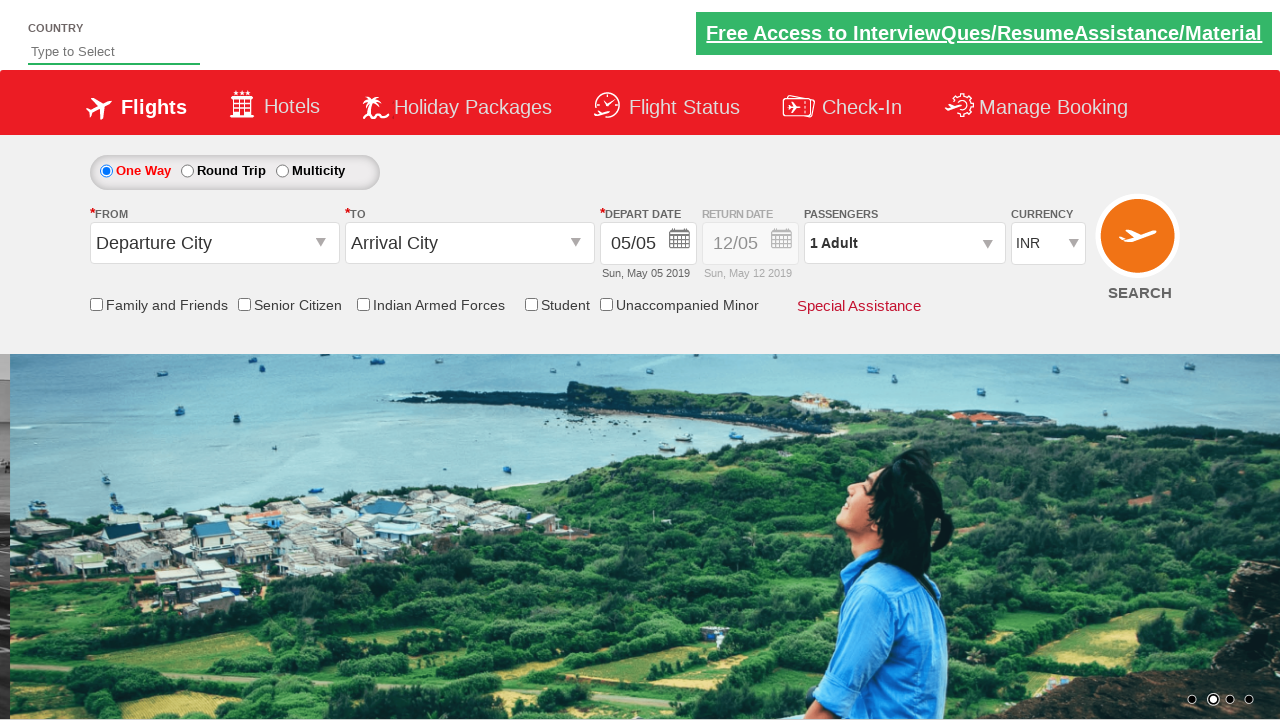

Clicked the insurance checkbox at (363, 304) on input[id='ctl00_mainContent_chk_IndArm']
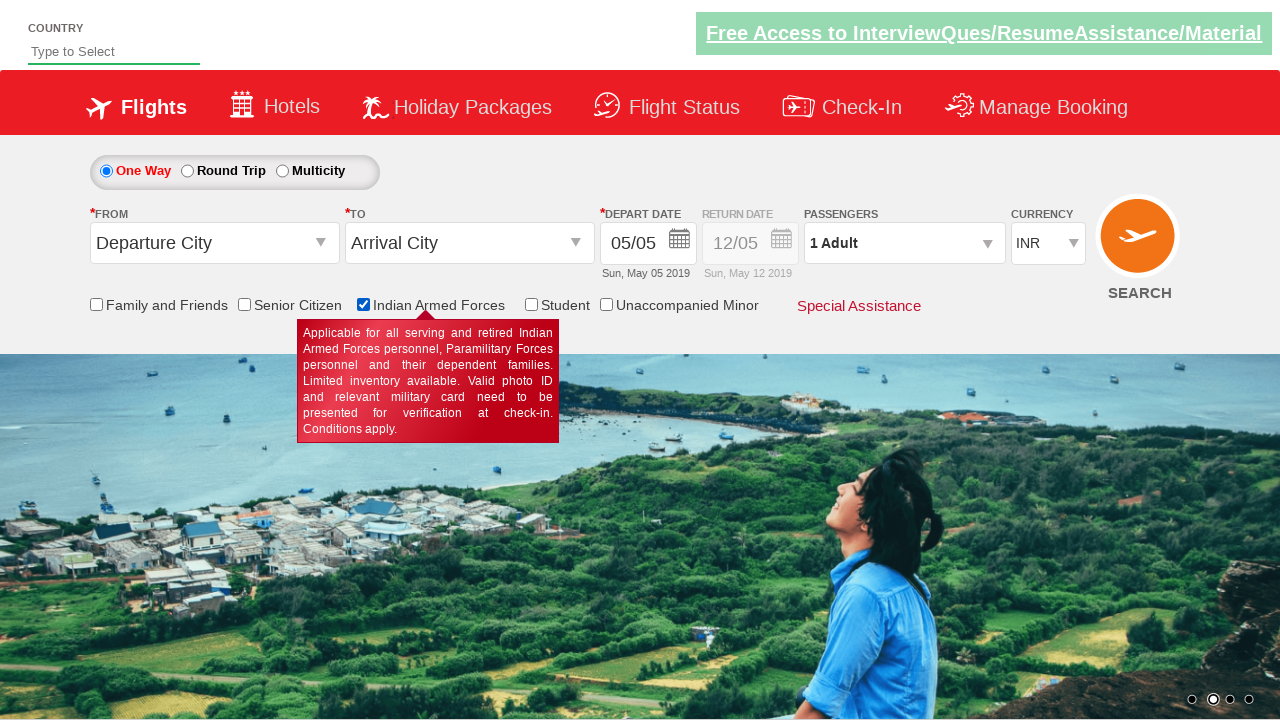

Verified checkbox is now checked
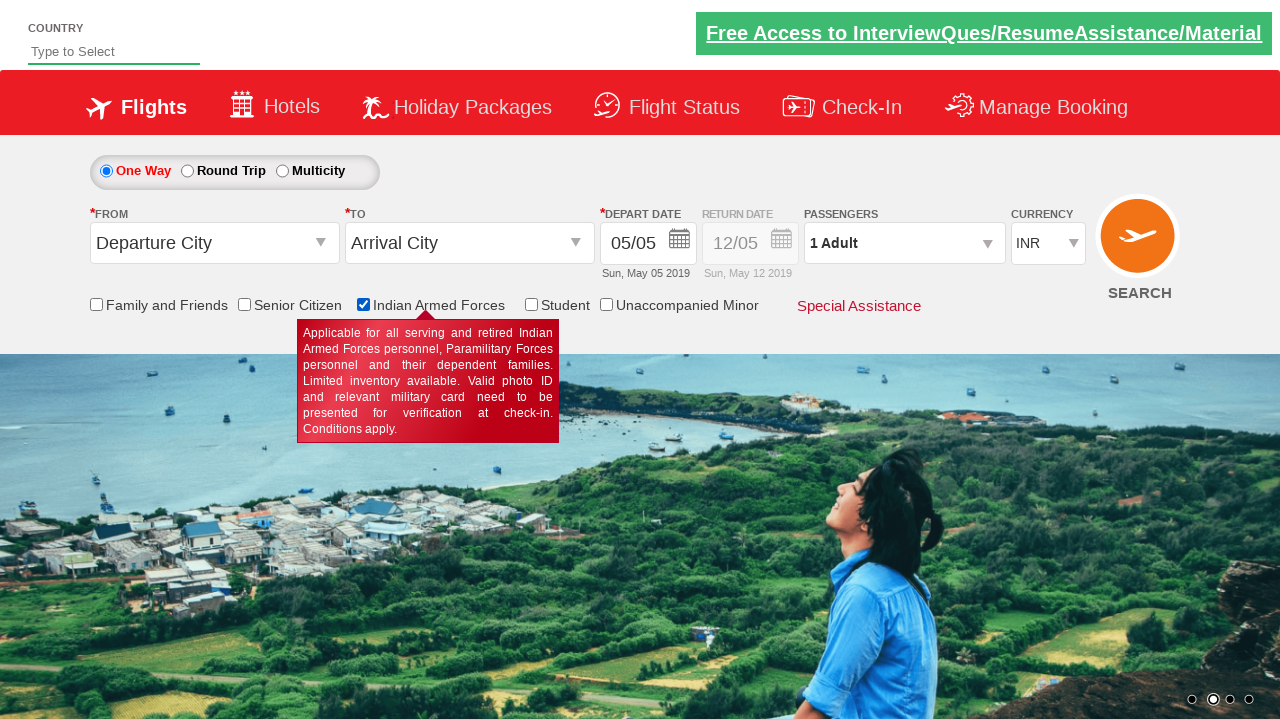

Counted total checkboxes on page: 6
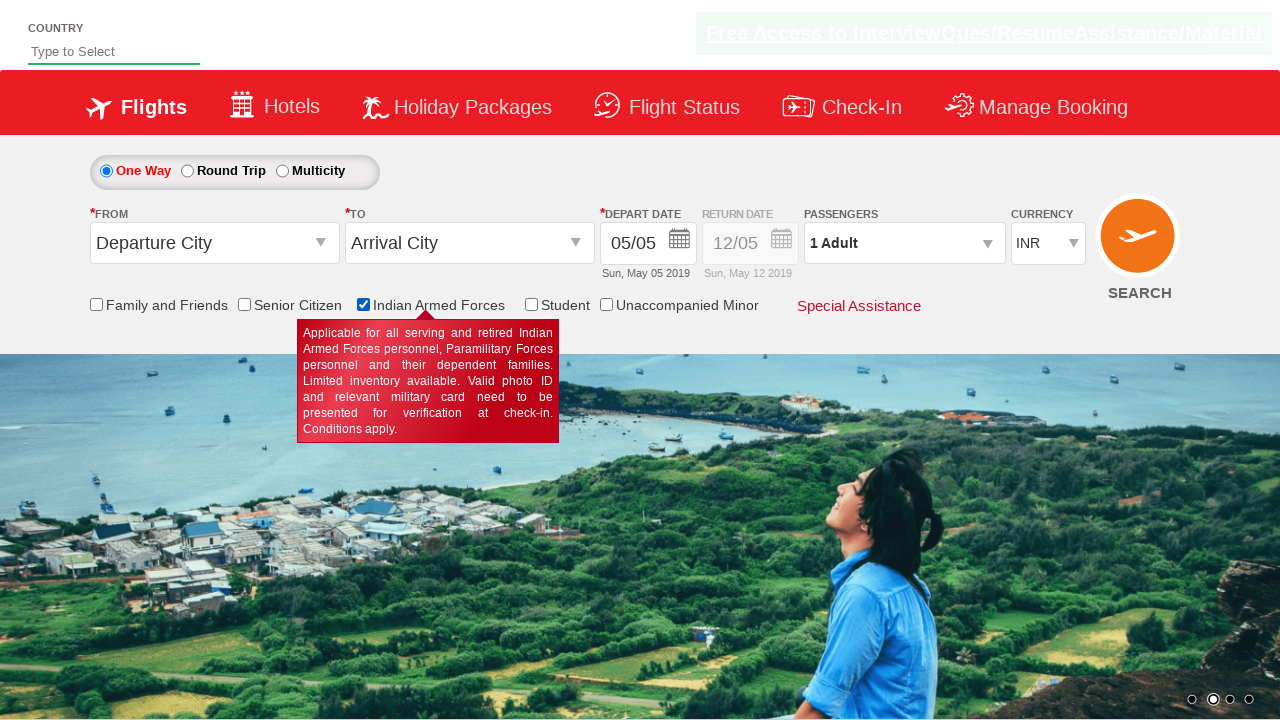

Clicked on passenger info dropdown at (904, 243) on #divpaxinfo
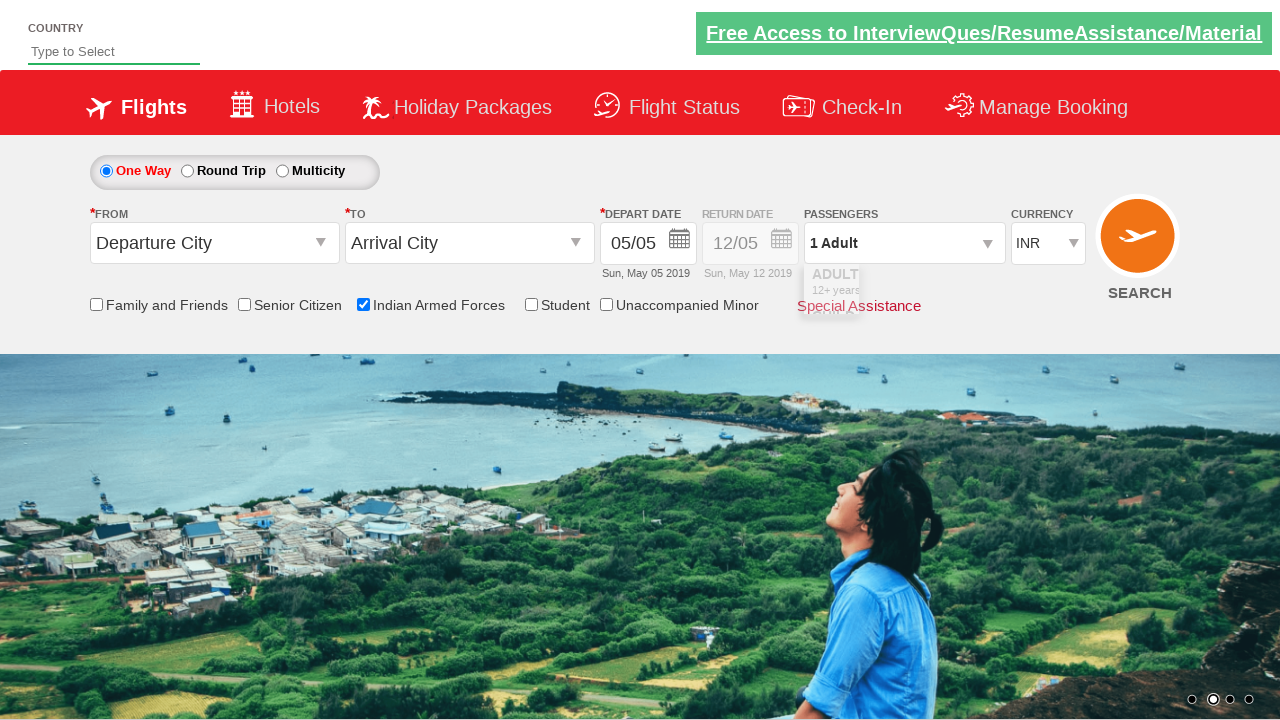

Waited for dropdown to open
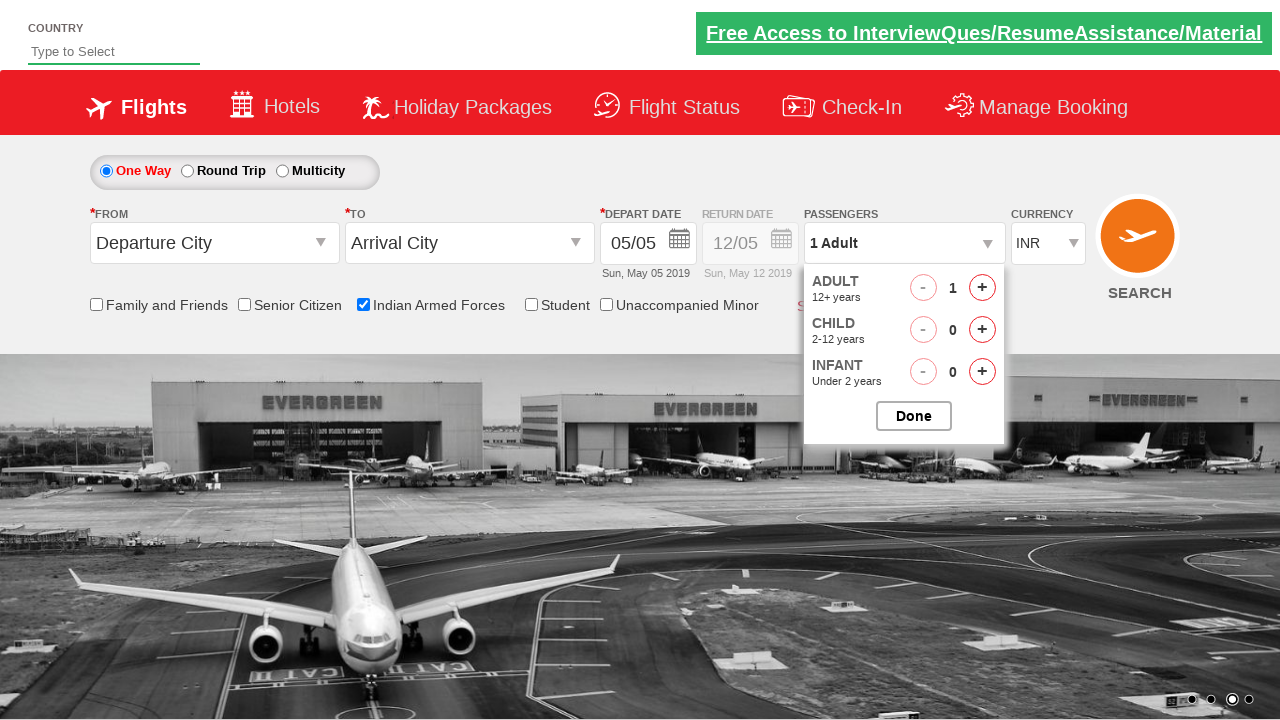

Incremented adult passenger count (iteration 1/4) at (982, 288) on #hrefIncAdt
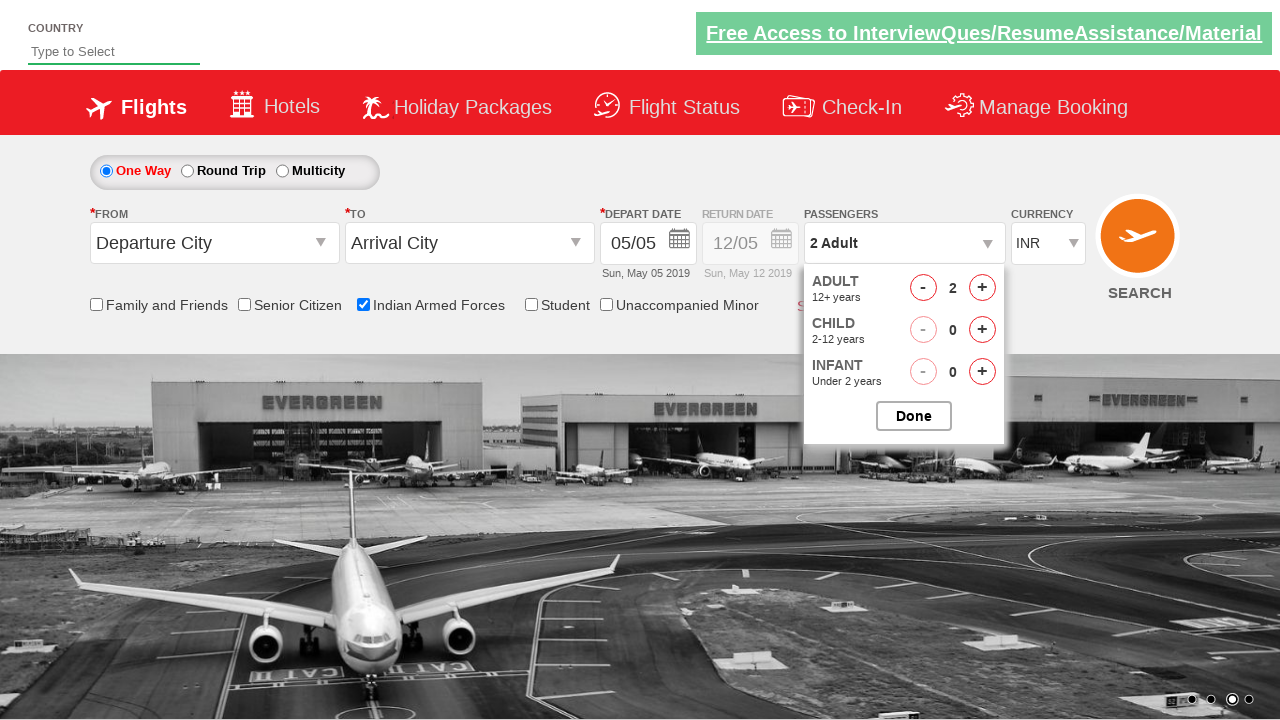

Incremented adult passenger count (iteration 2/4) at (982, 288) on #hrefIncAdt
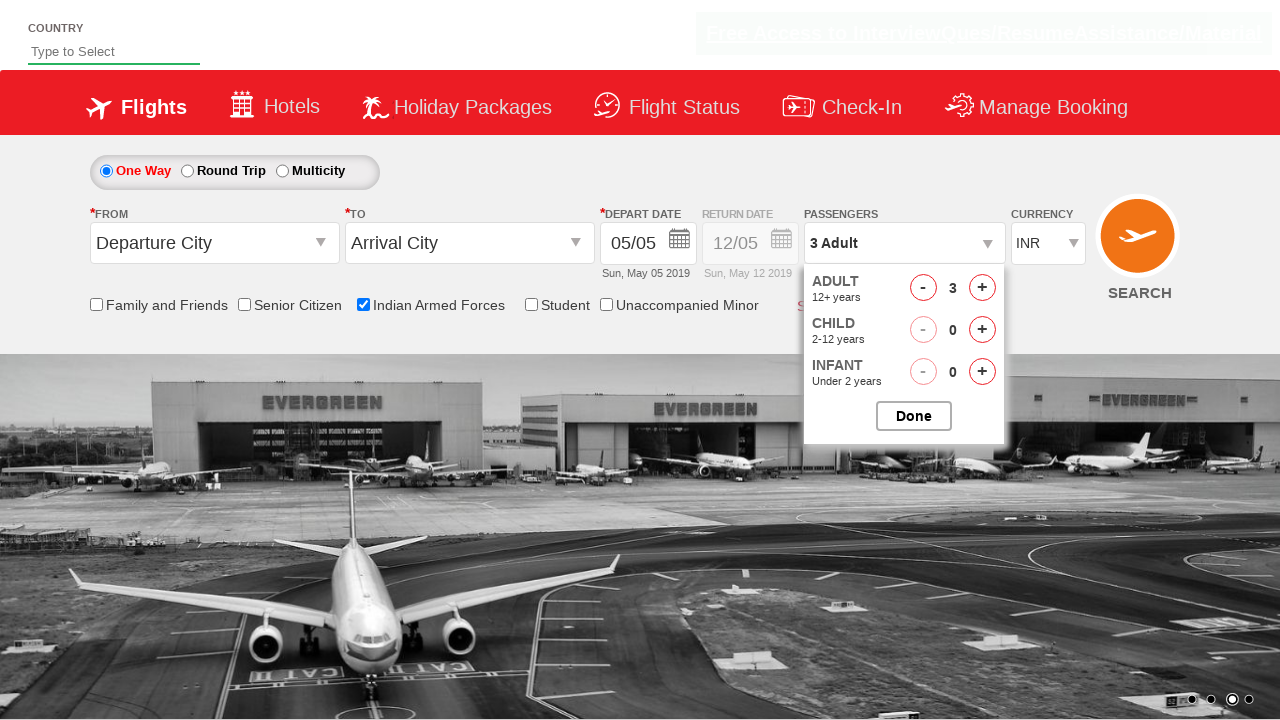

Incremented adult passenger count (iteration 3/4) at (982, 288) on #hrefIncAdt
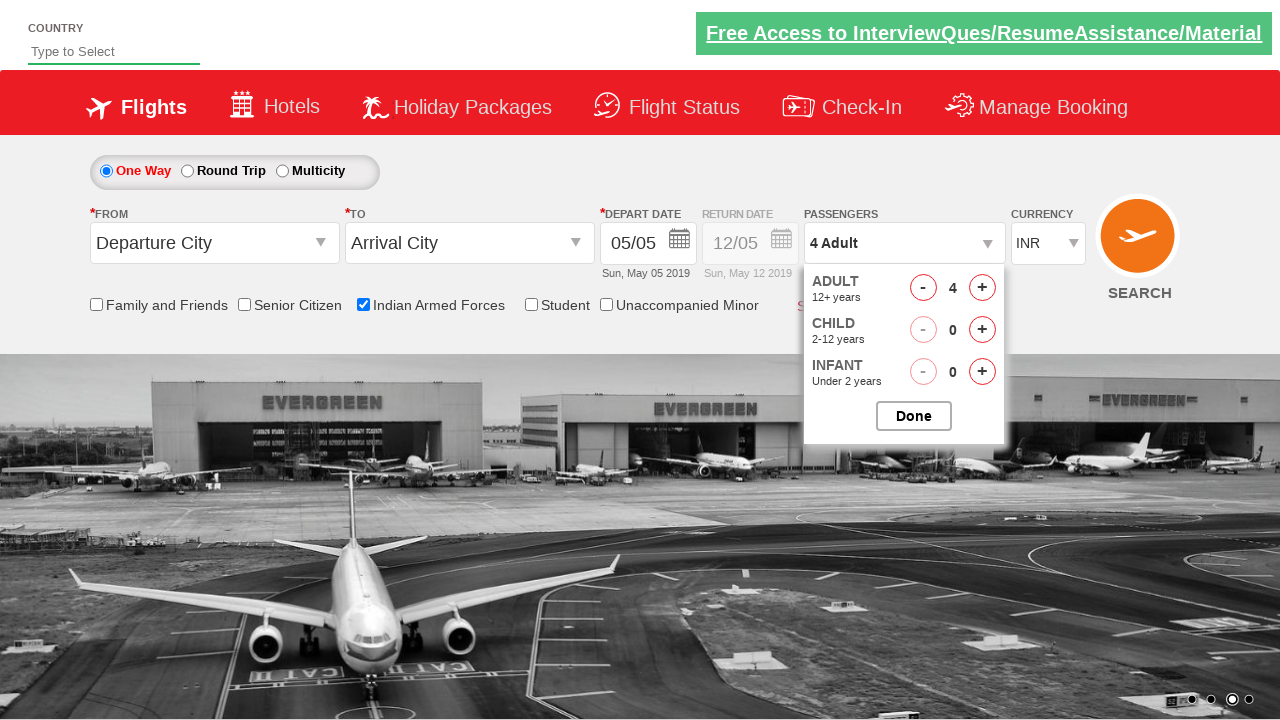

Incremented adult passenger count (iteration 4/4) at (982, 288) on #hrefIncAdt
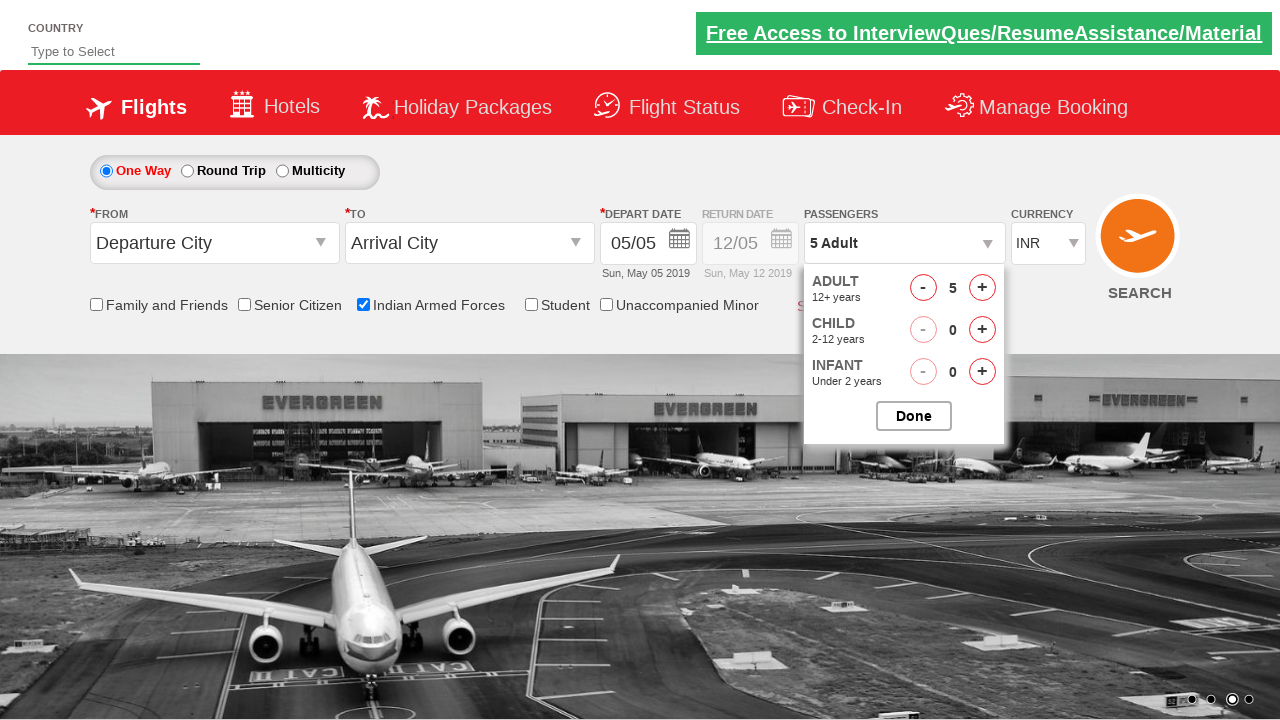

Closed the passenger selection dropdown at (914, 416) on #btnclosepaxoption
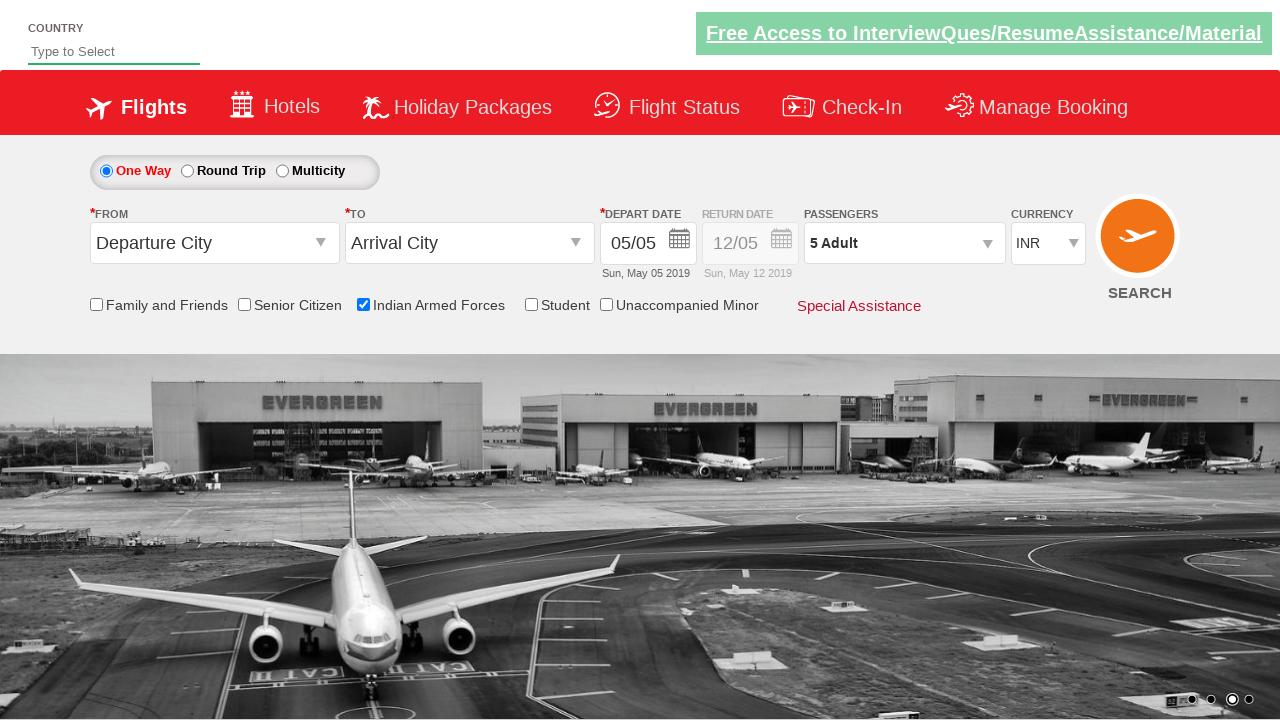

Verified passenger count is '5 Adult'
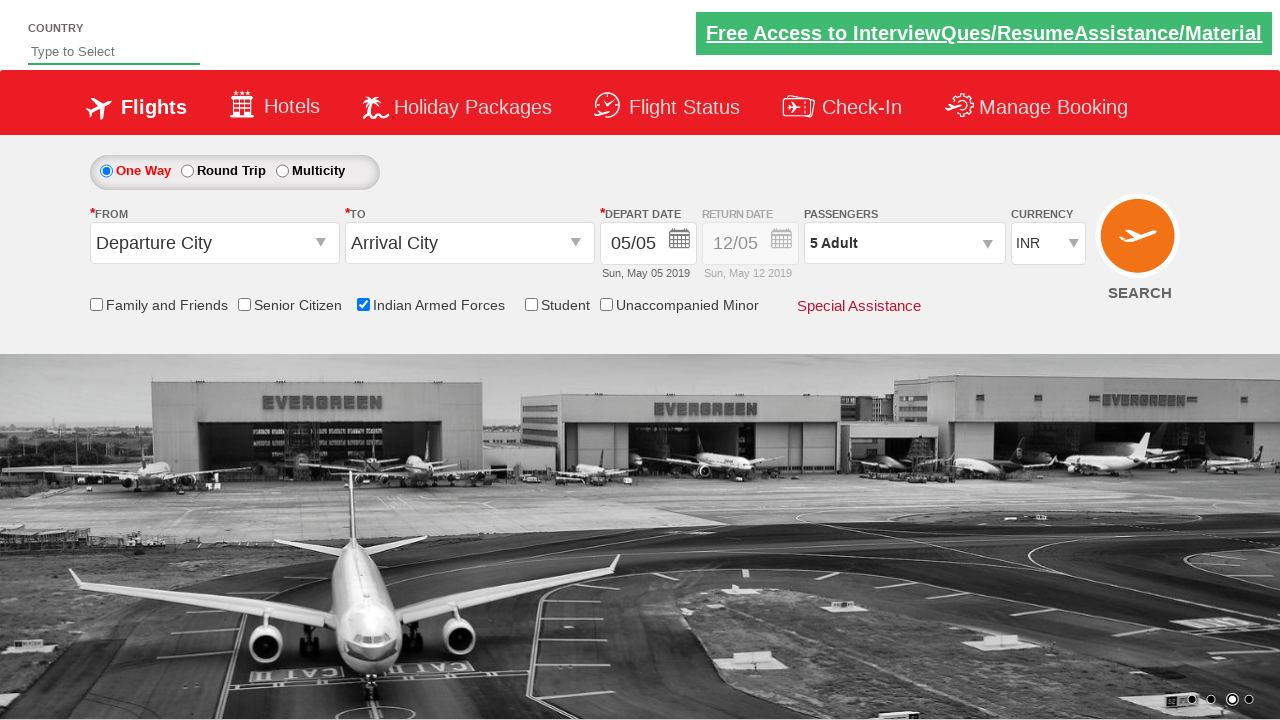

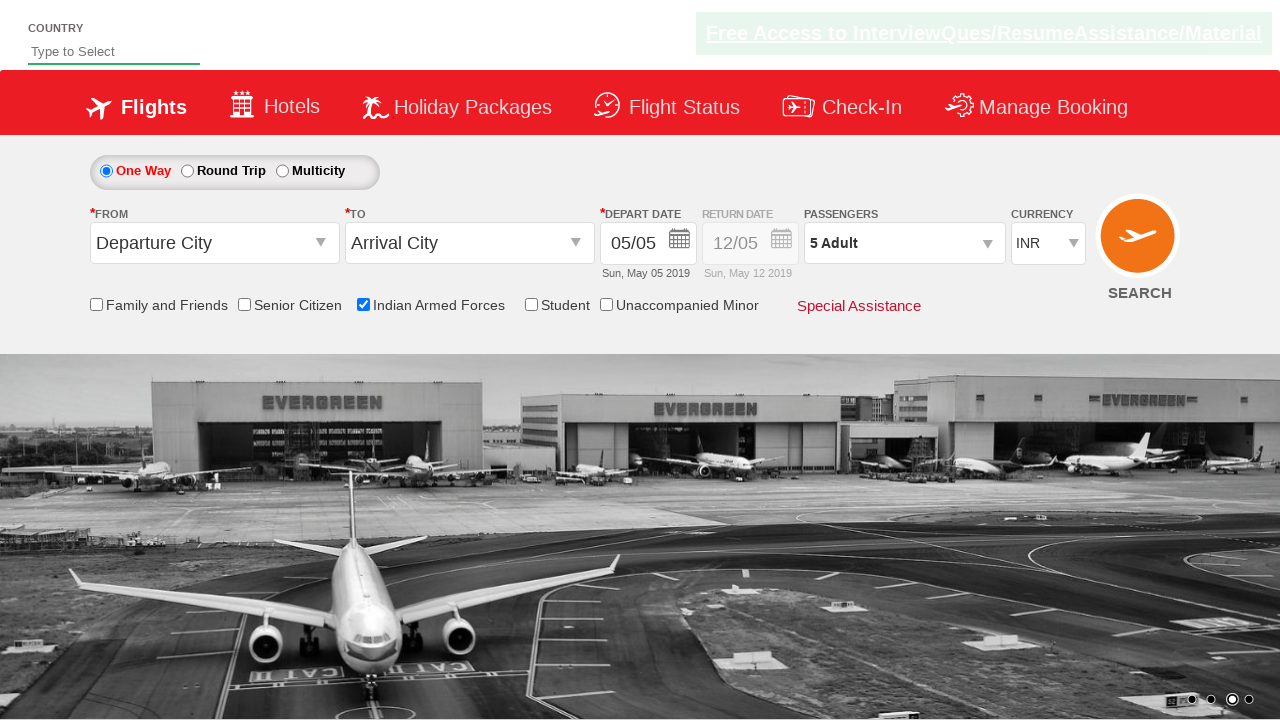